Tests a text box form by filling in name, email, current address, and permanent address fields, then submitting the form

Starting URL: https://demoqa.com/text-box

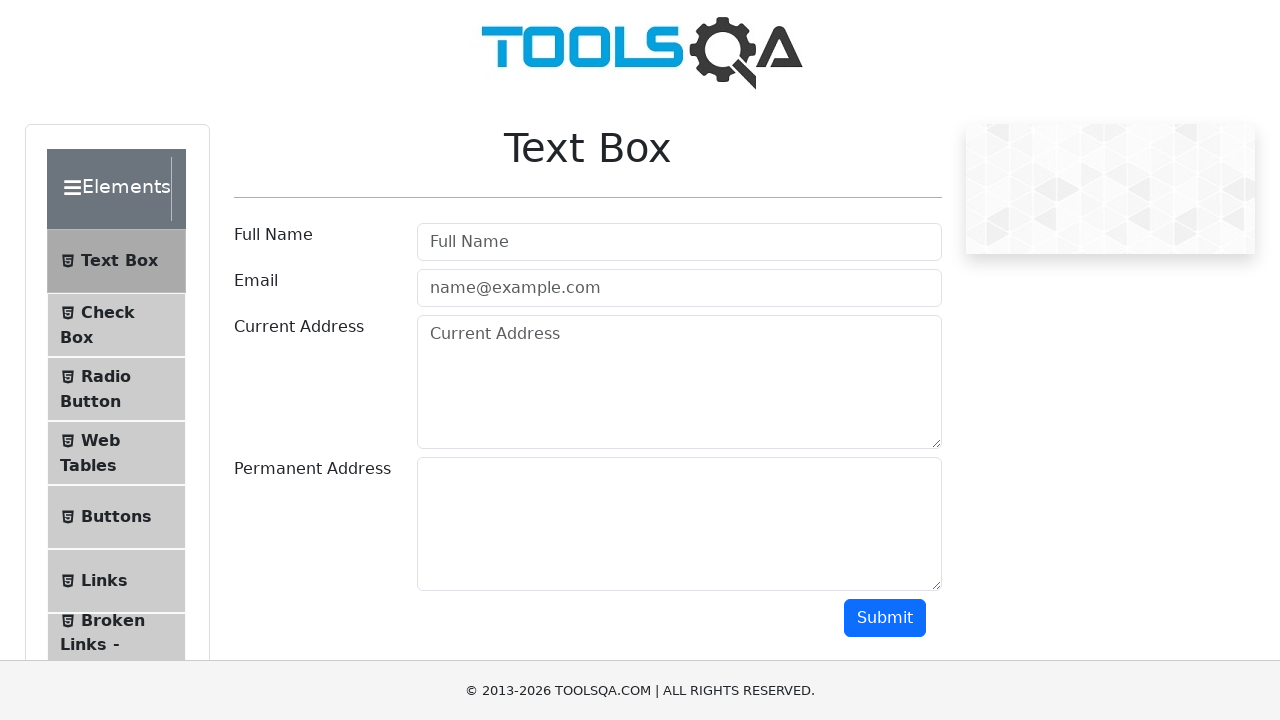

Filled name field with 'Edwin' on #userName
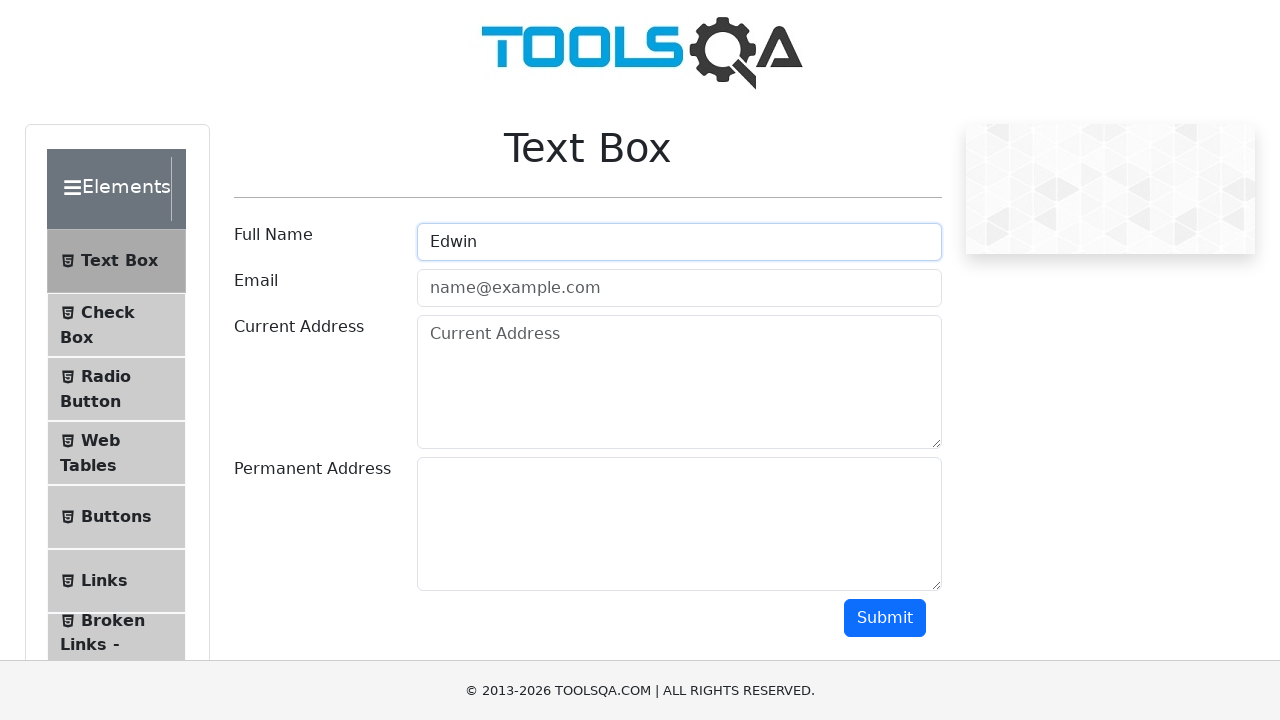

Filled email field with 'prueba@prueba.com.ar' on #userEmail
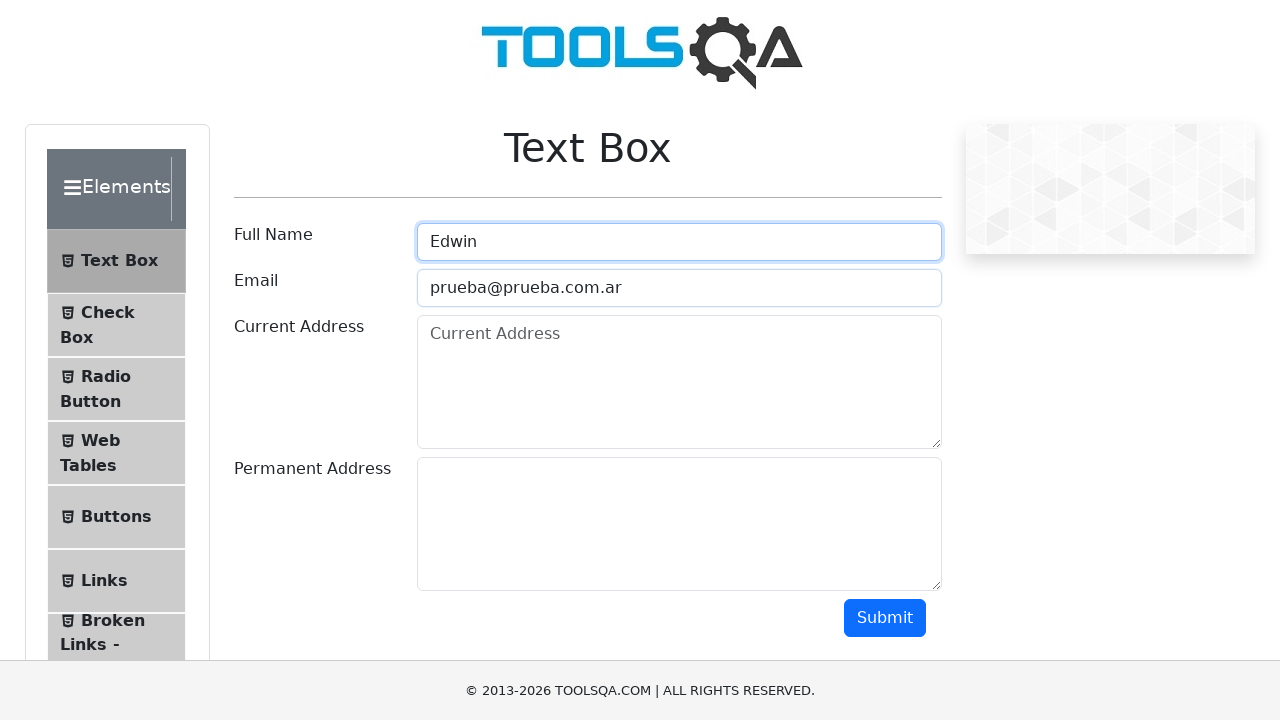

Filled current address field with 'Dirección Principal' on #currentAddress
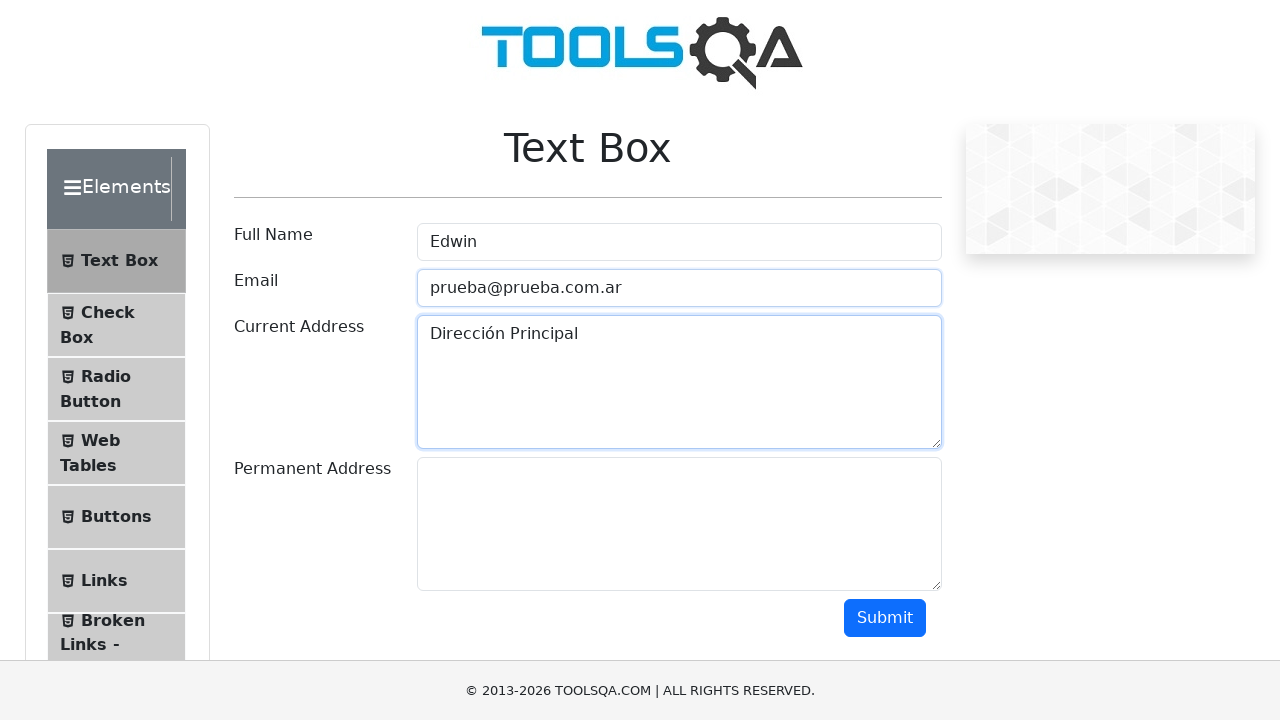

Filled permanent address field with 'Dirección Segundaria' on #permanentAddress
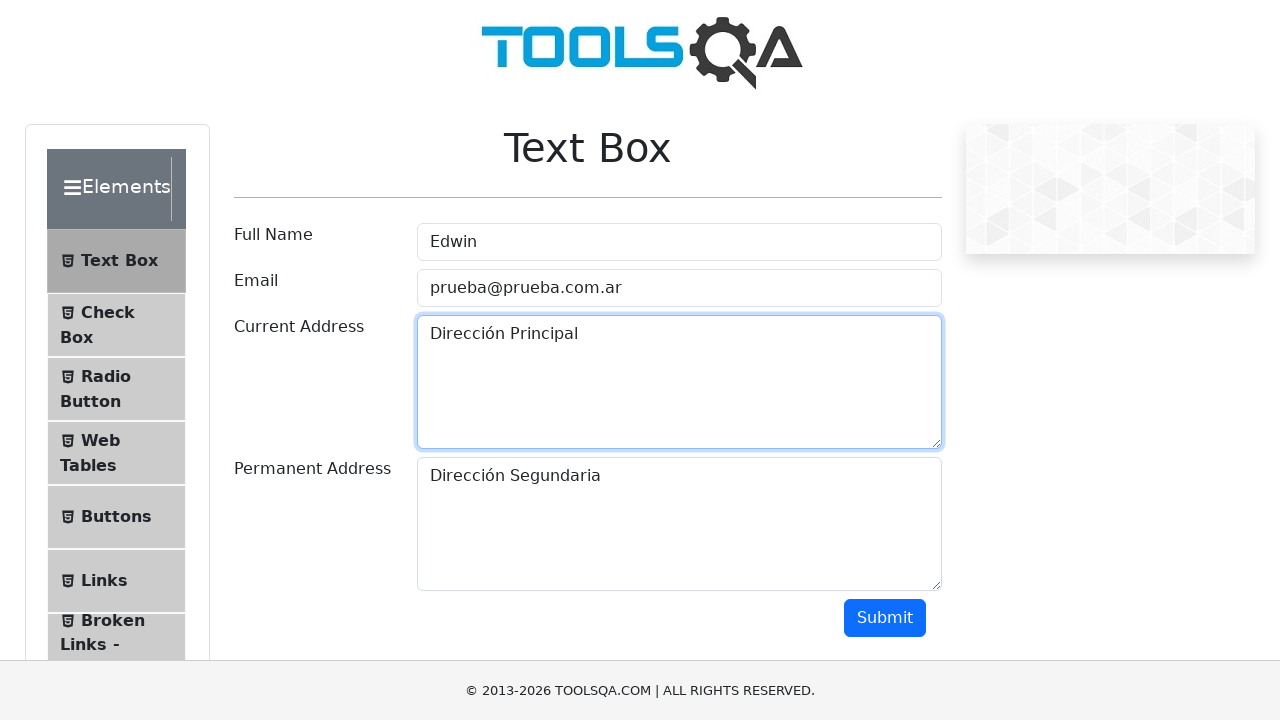

Clicked submit button to submit the form at (885, 618) on #submit
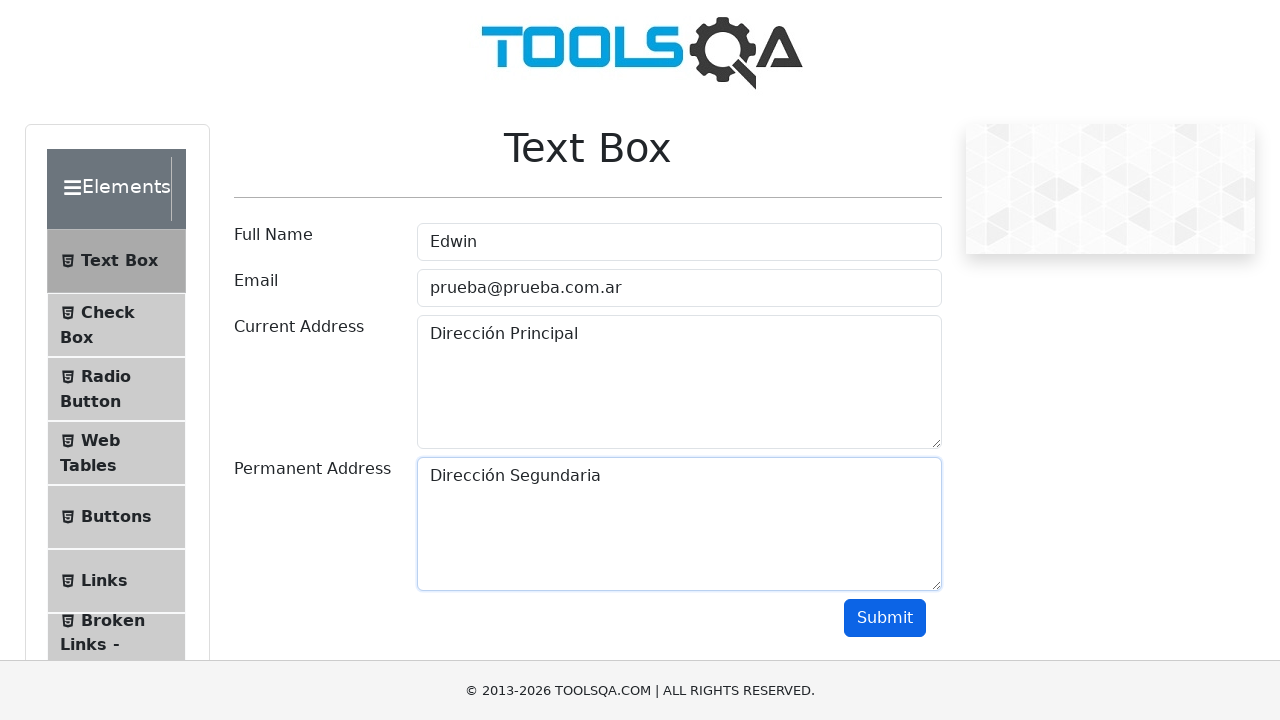

Scrolled down to view form submission output
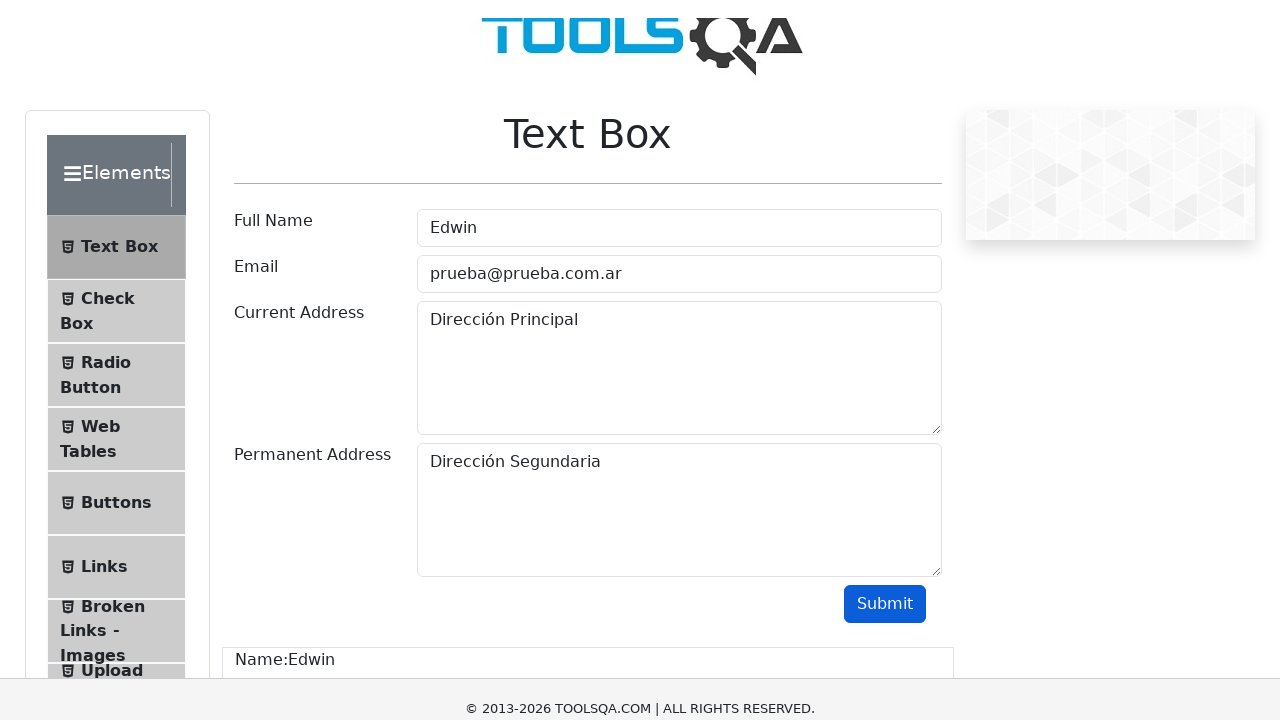

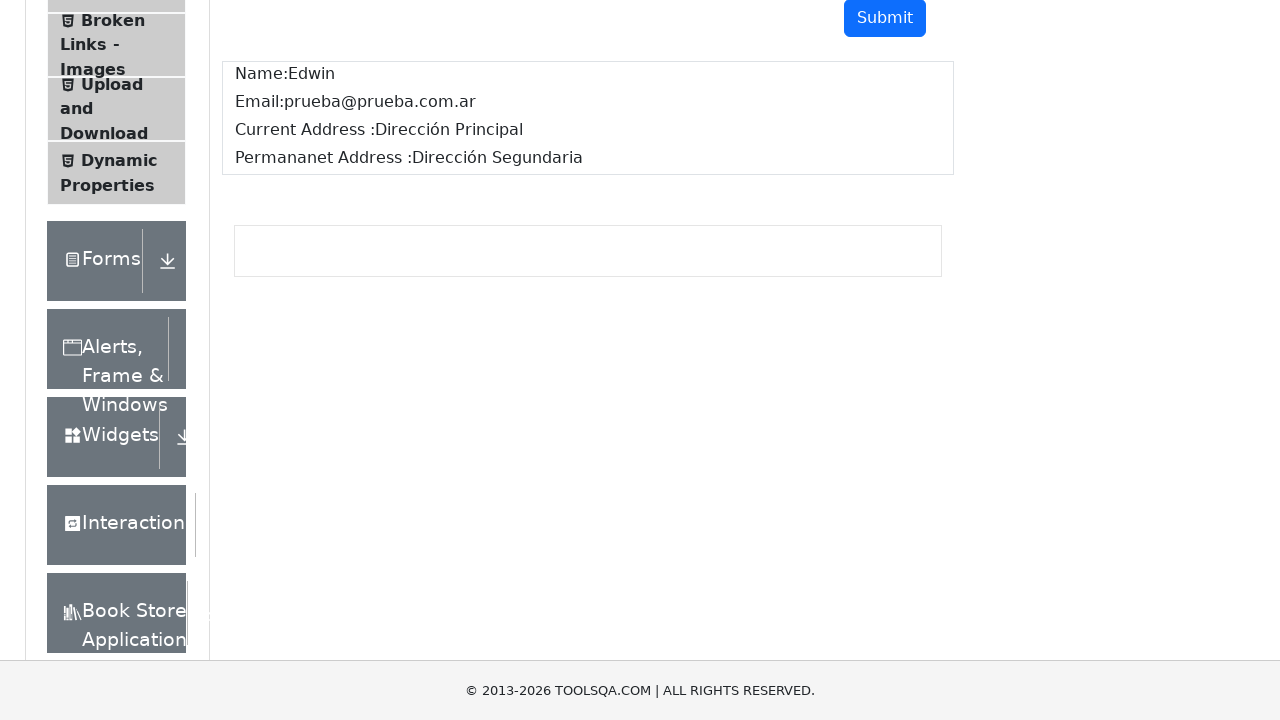